Automates filling and submitting an answer on a Stepik lesson page by entering text into a textarea and clicking the submit button

Starting URL: https://stepik.org/lesson/25969/step/12

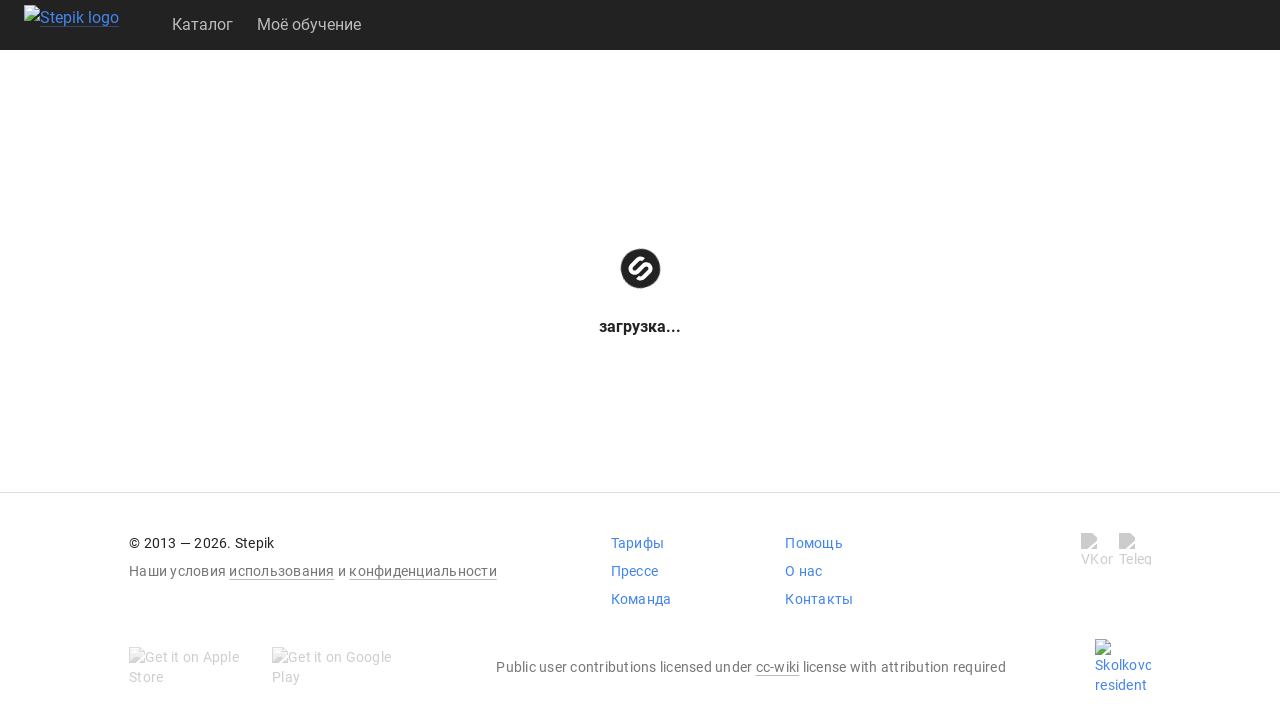

Filled answer textarea with 'get()' on .textarea
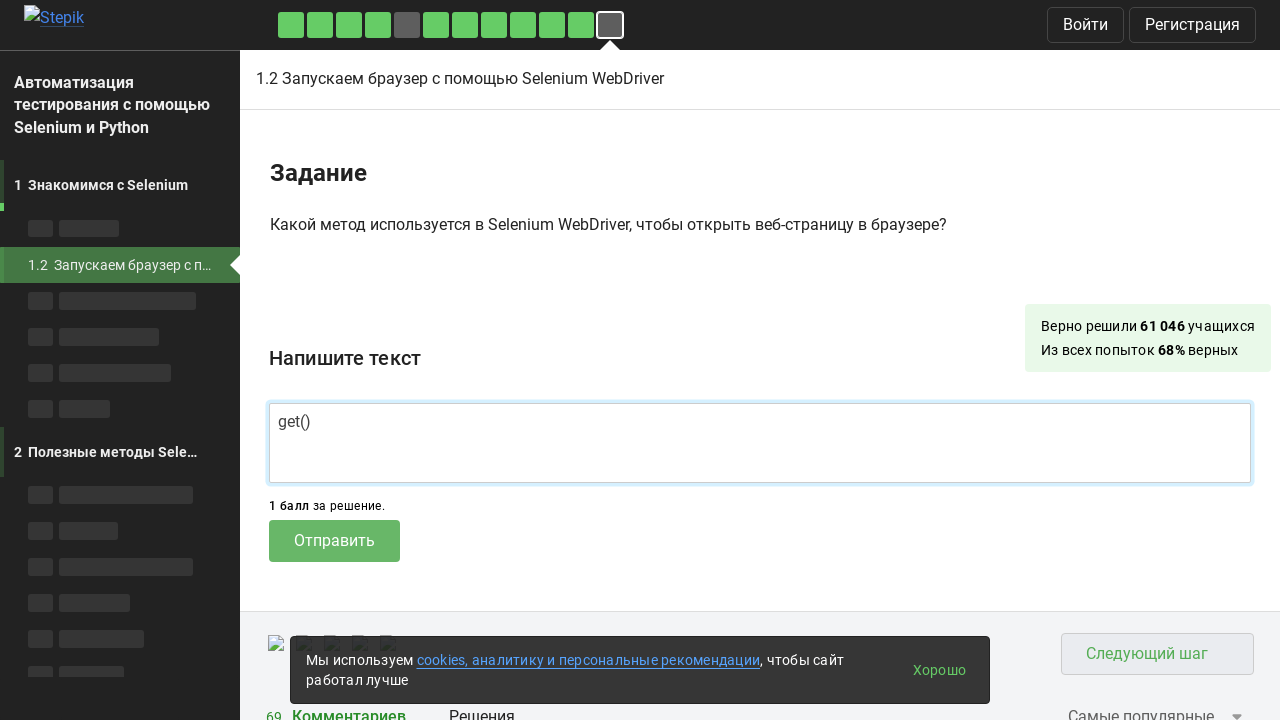

Clicked submit button to submit answer at (334, 541) on .submit-submission
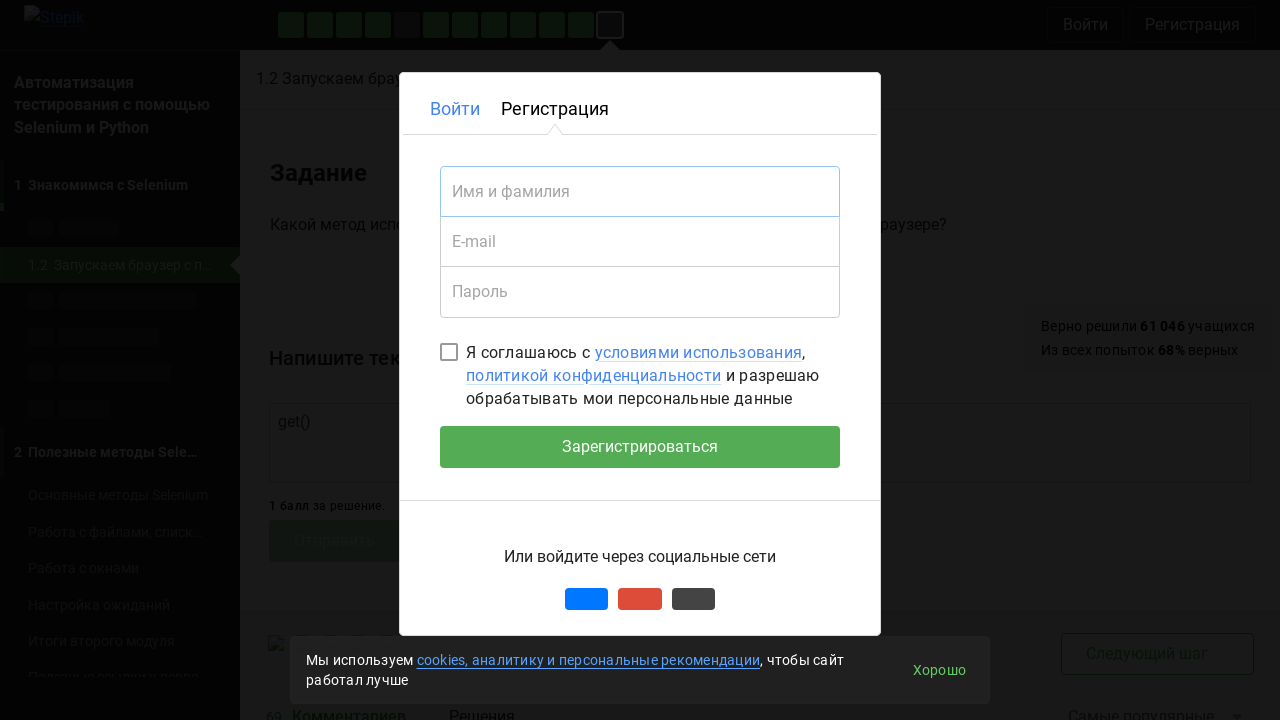

Waited 1000ms for submission to process
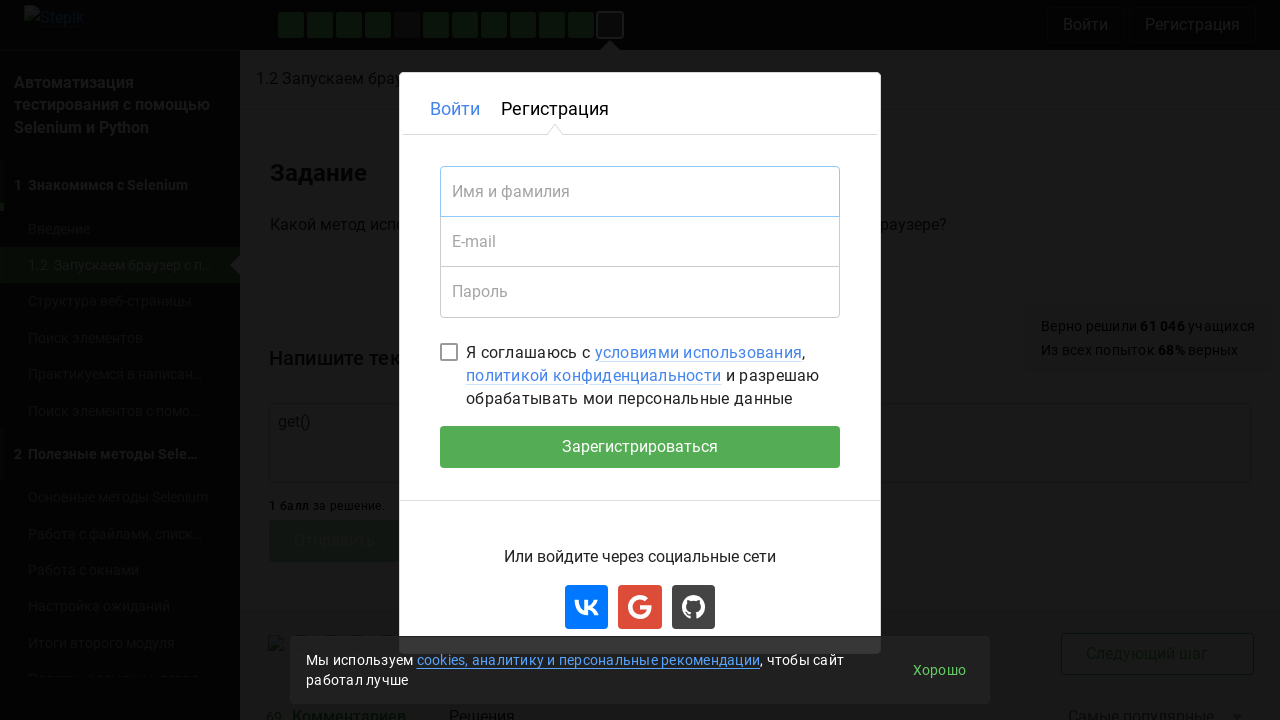

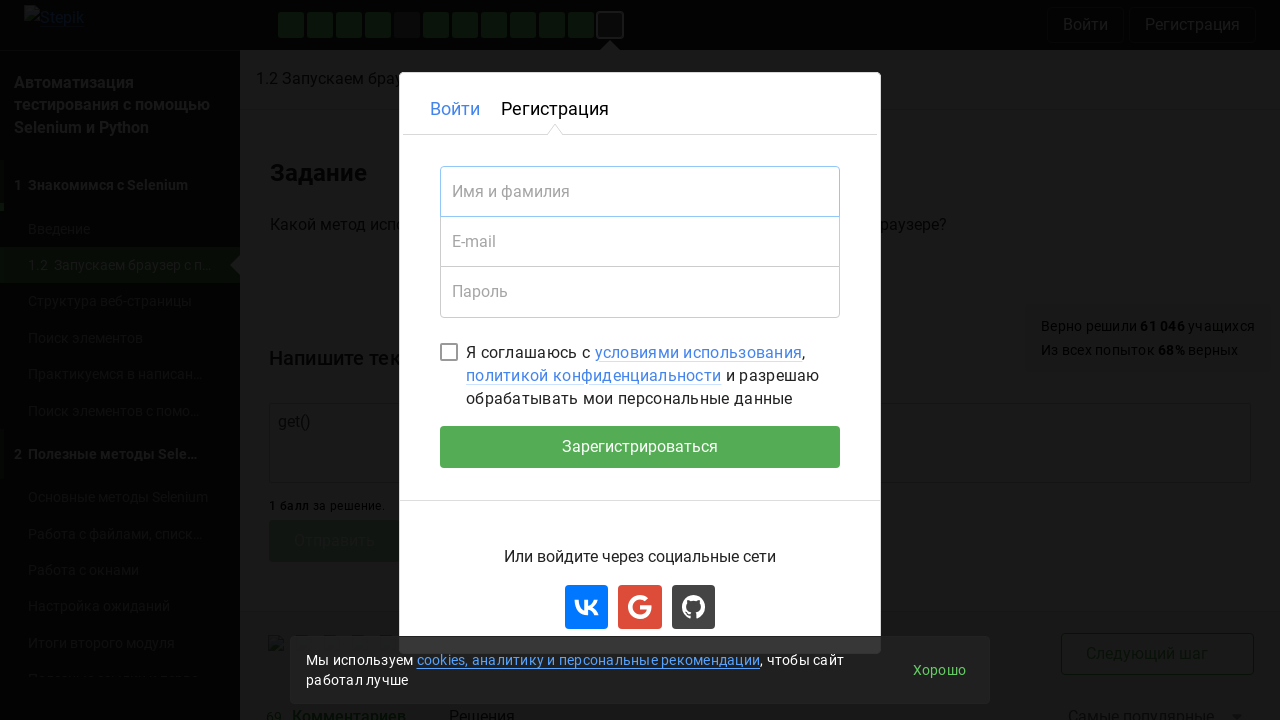